Tests the complete checkout flow on an e-commerce website by adding an item to cart, filling out shipping information, and confirming the order

Starting URL: https://danube-web.shop/

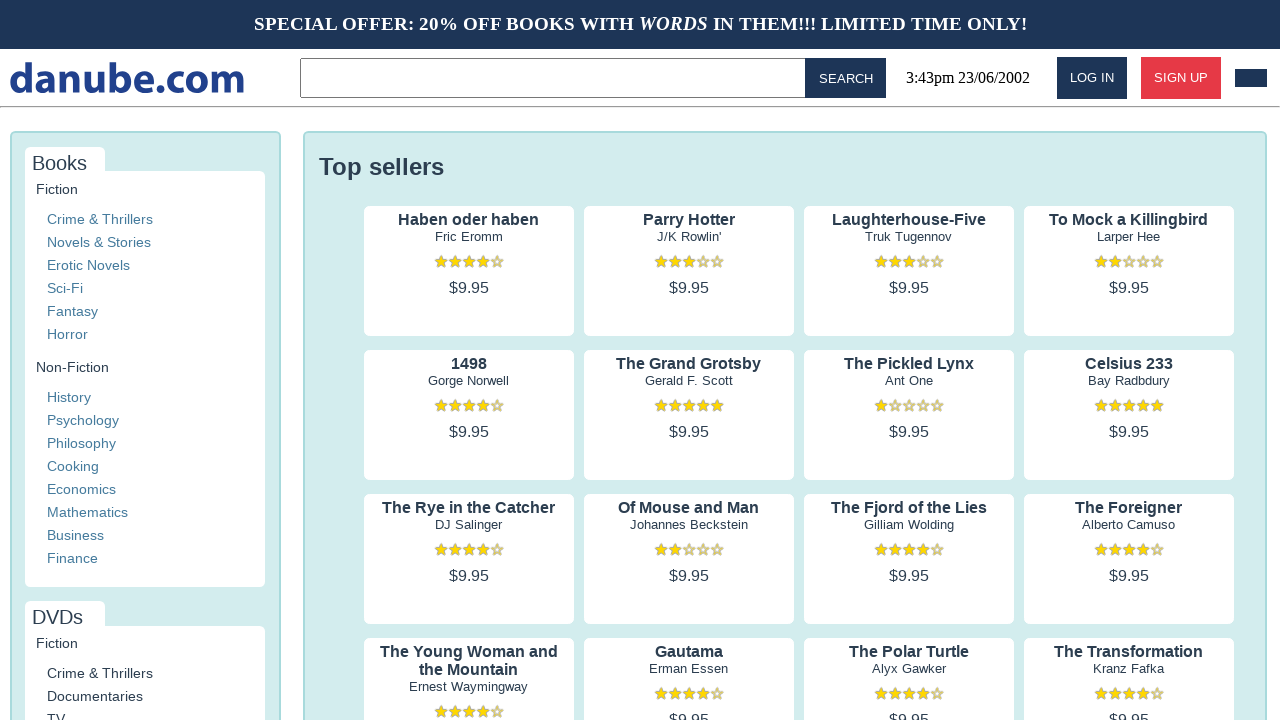

Clicked on the first product's author to view product details at (469, 237) on .preview:nth-child(1) > .preview-author
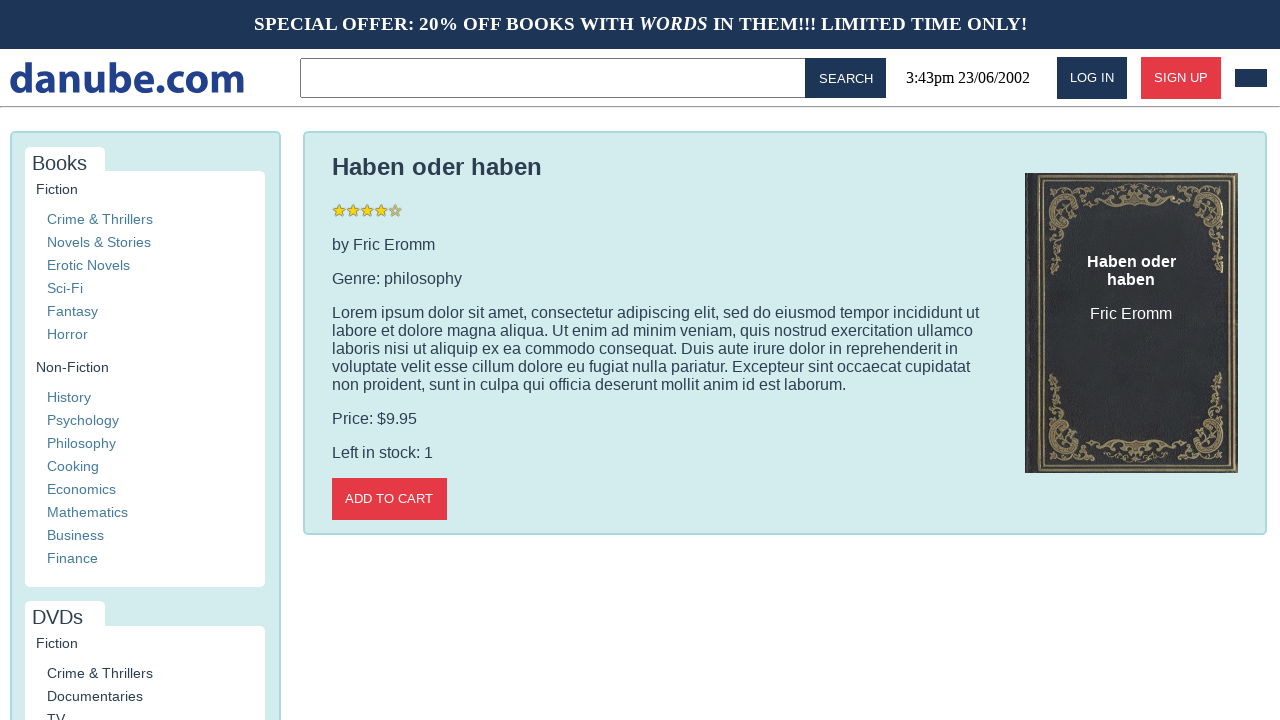

Added item to cart by clicking call-to-action button at (389, 499) on .detail-wrapper > .call-to-action
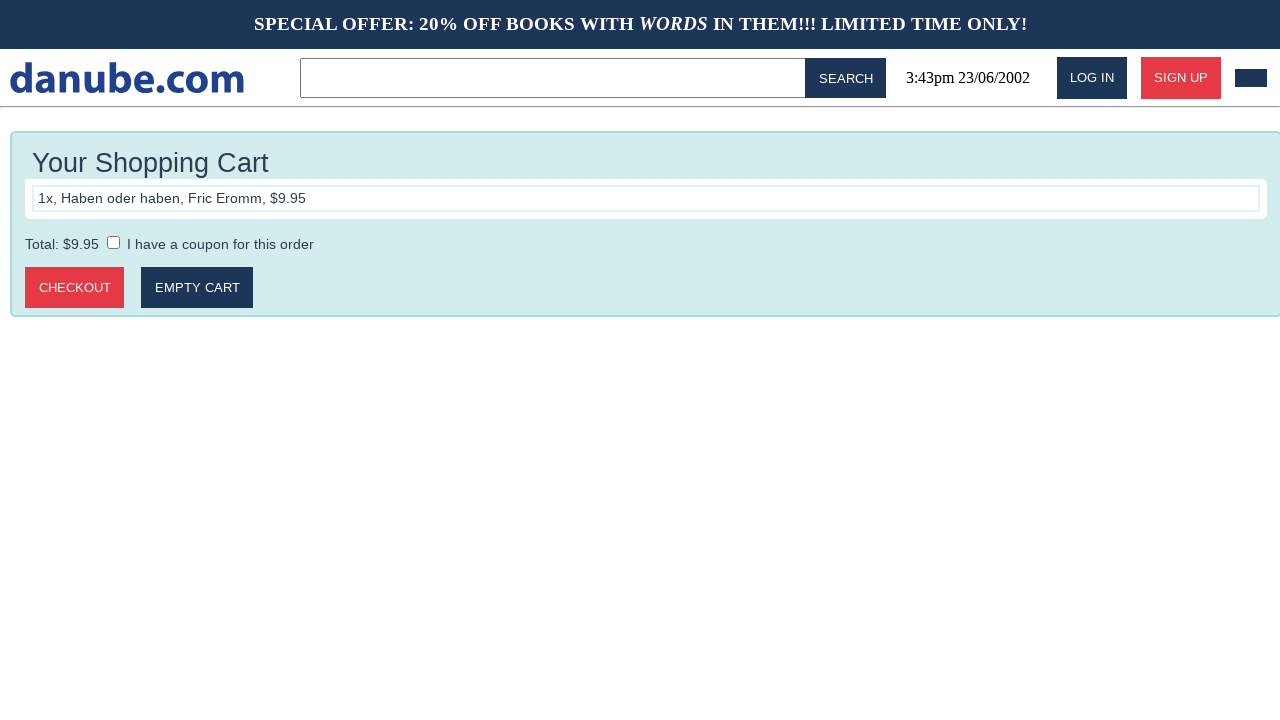

Clicked logo to navigate back to homepage at (127, 78) on #logo
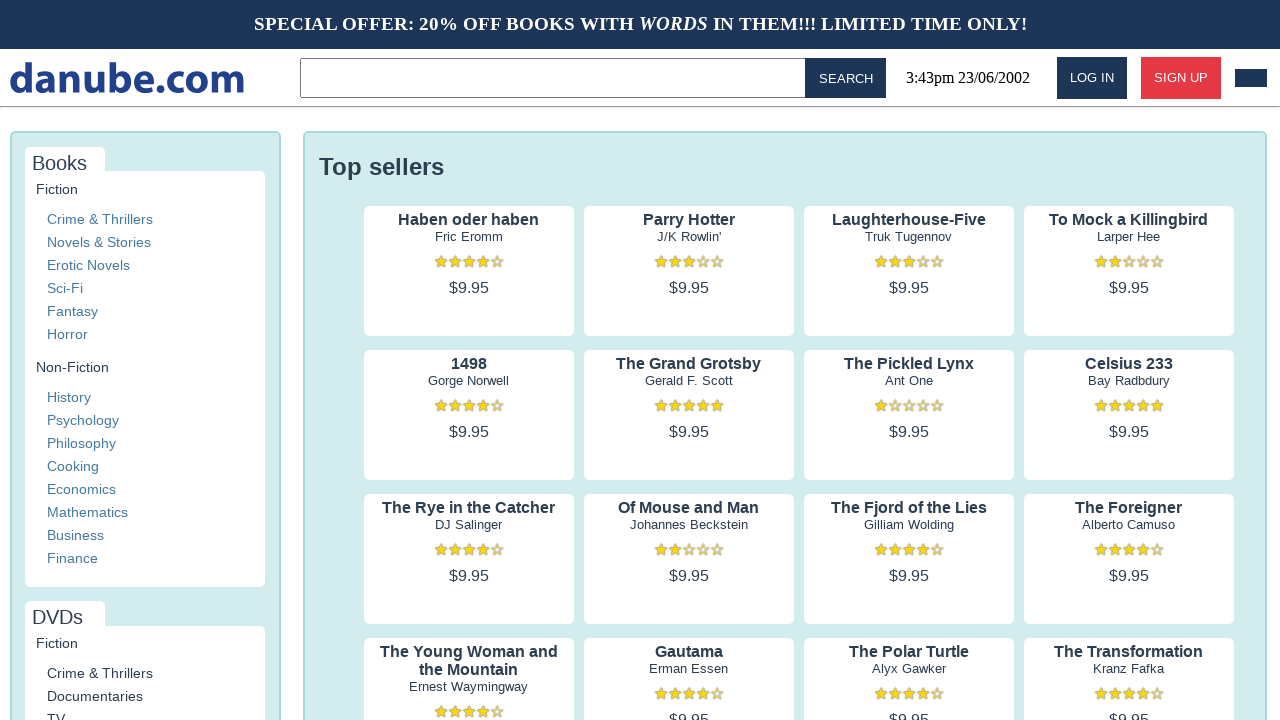

Waited for page to load completely (networkidle)
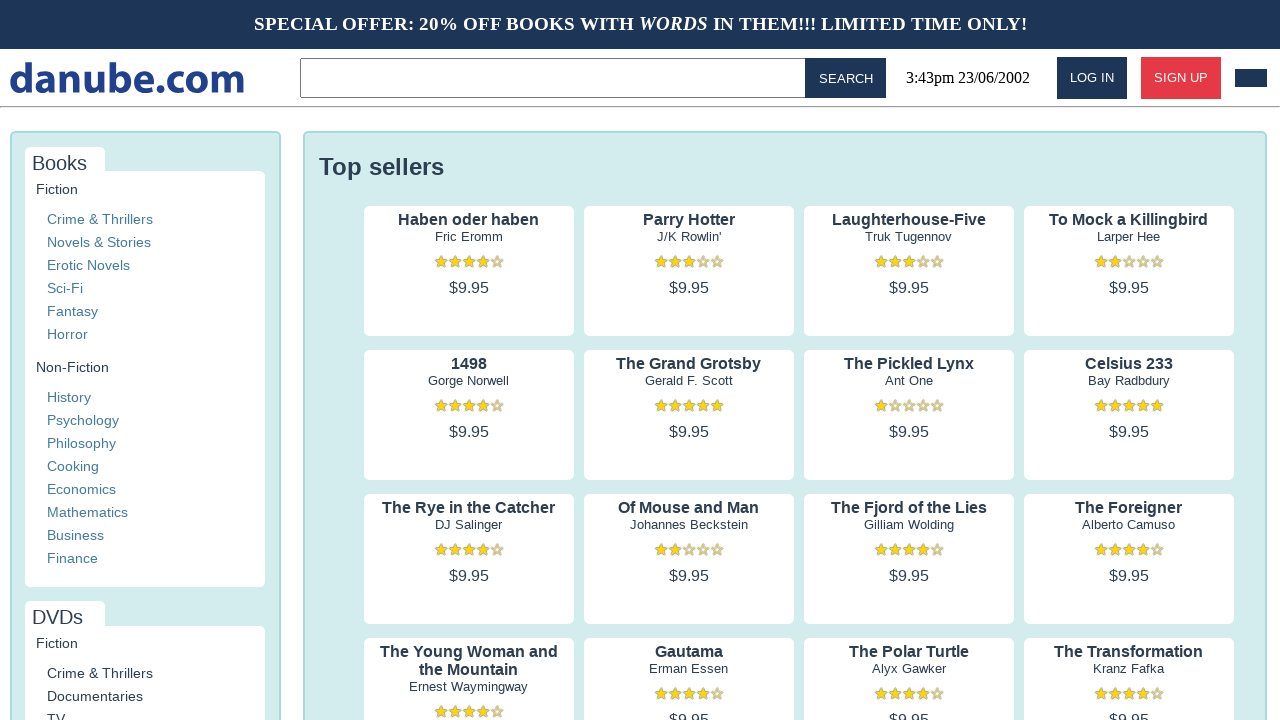

Clicked cart icon to view shopping cart at (1251, 78) on #cart
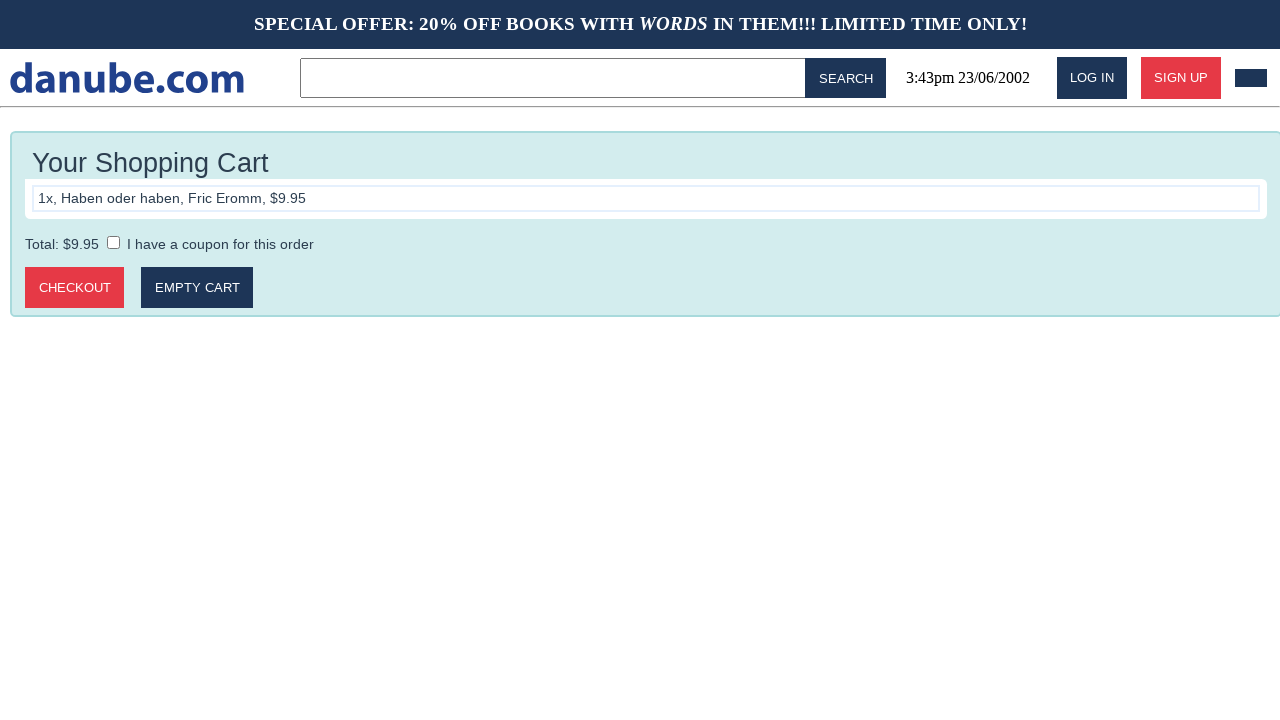

Clicked call-to-action button to proceed to checkout at (75, 288) on .cart > .call-to-action
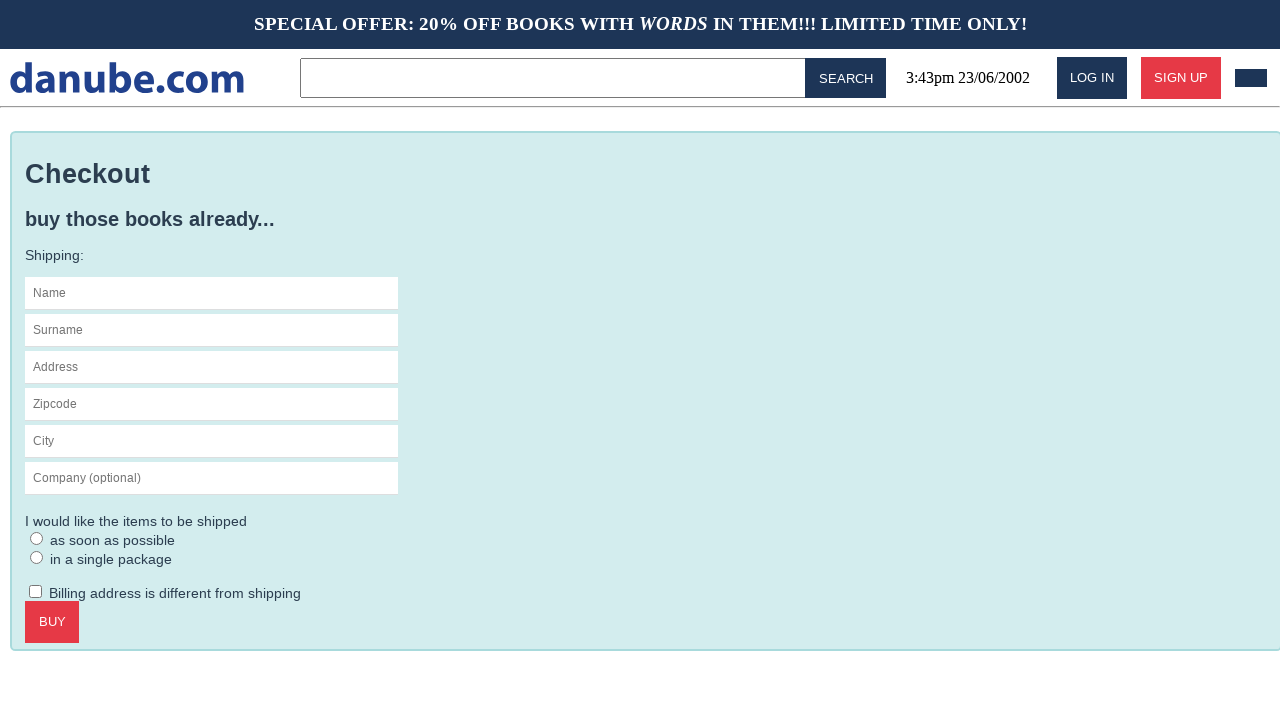

Clicked on the name field to start entering checkout information at (212, 293) on #s-name
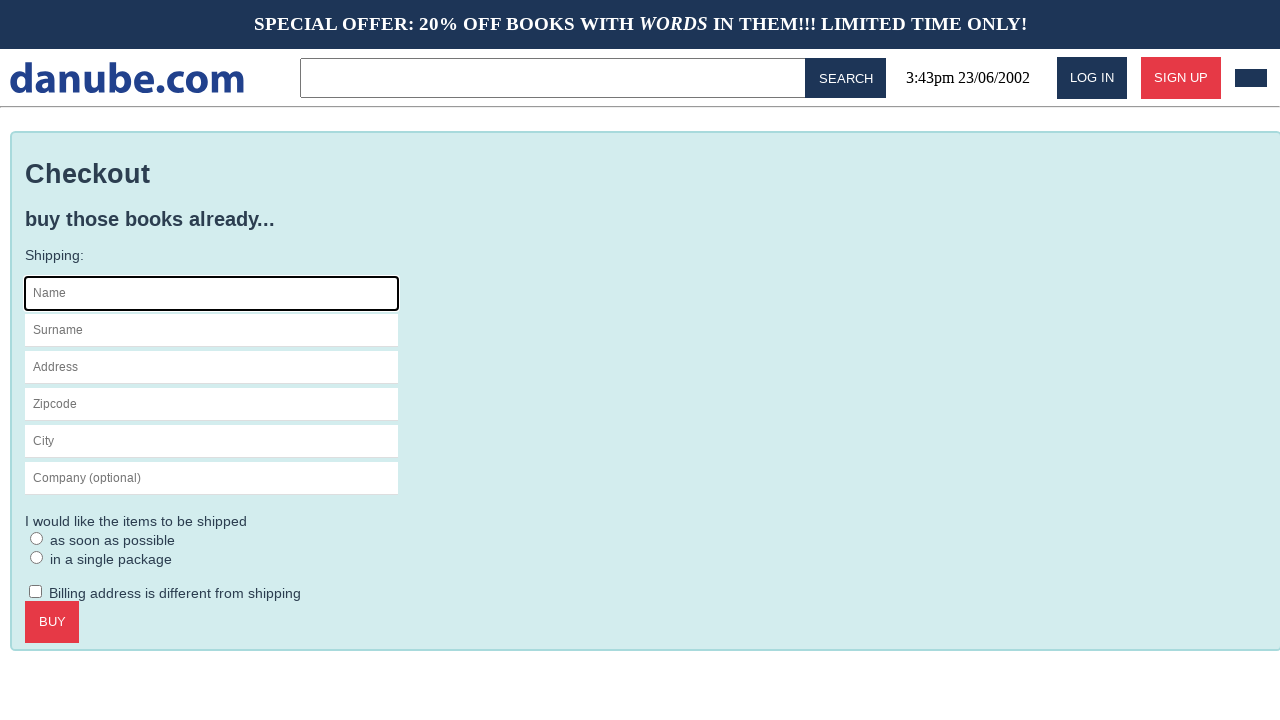

Filled name field with 'Max' on #s-name
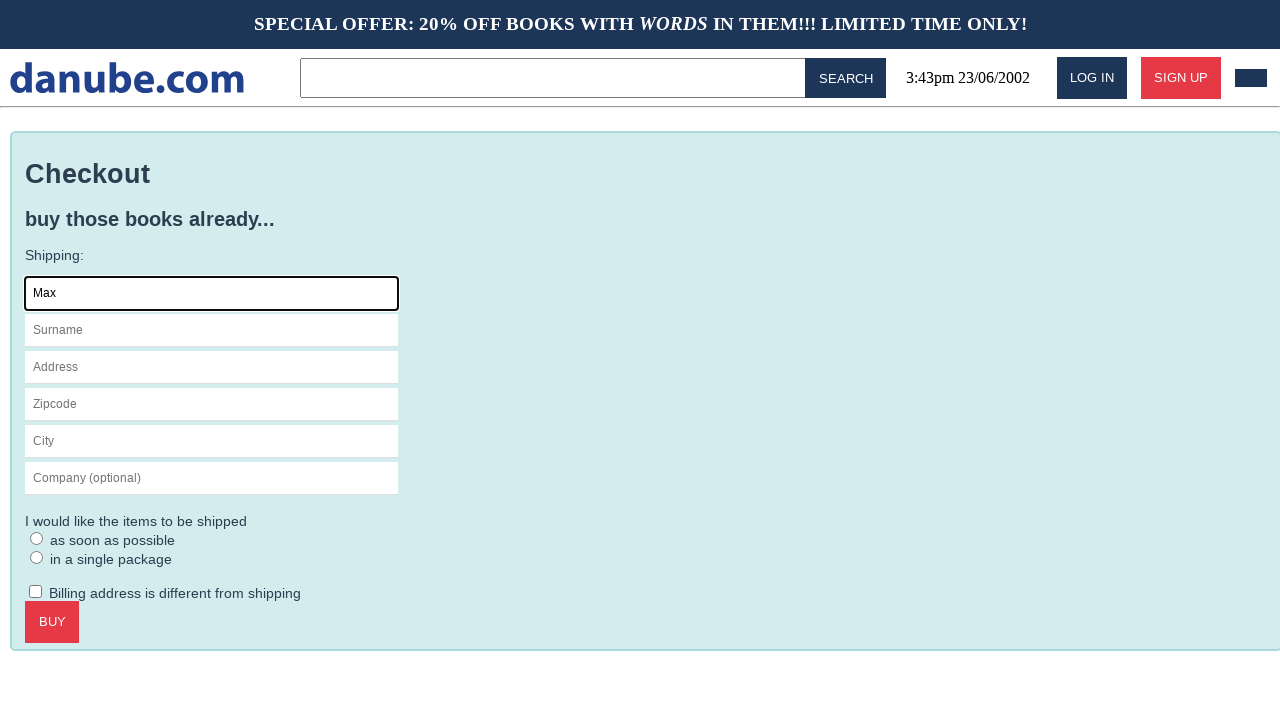

Filled surname field with 'Mustermann' on #s-surname
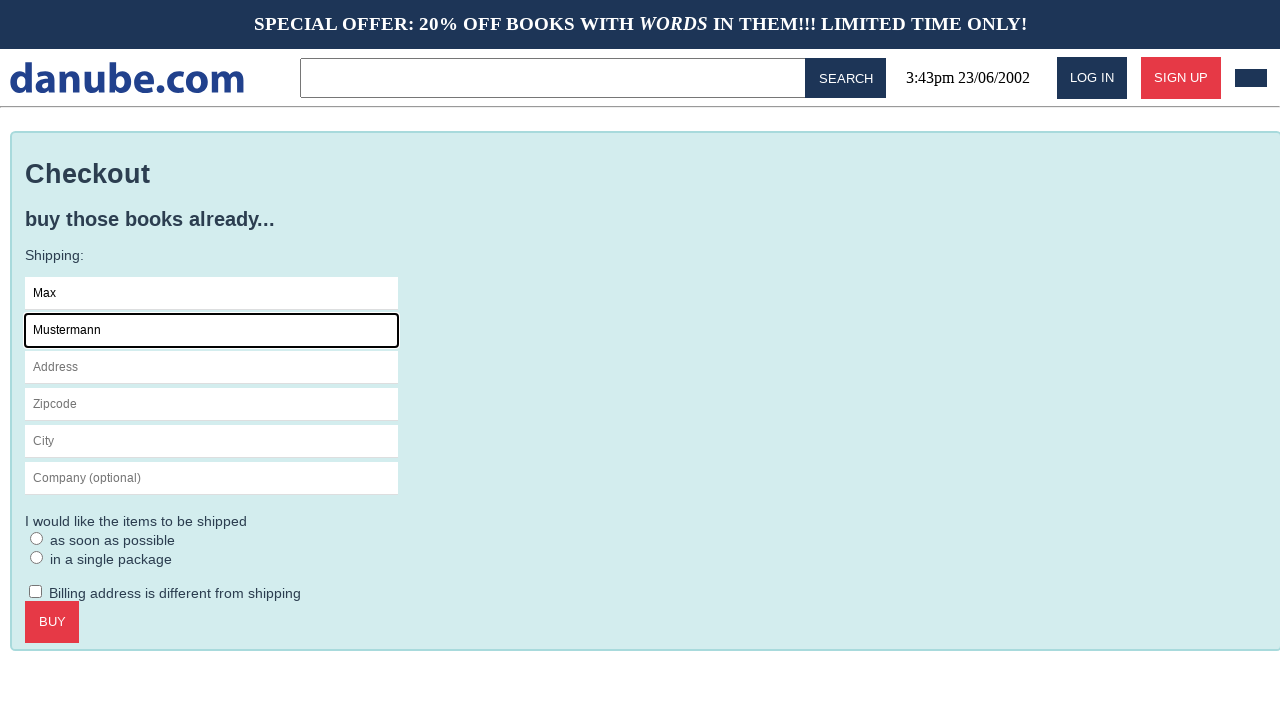

Filled address field with 'Charlottenstr. 57' on #s-address
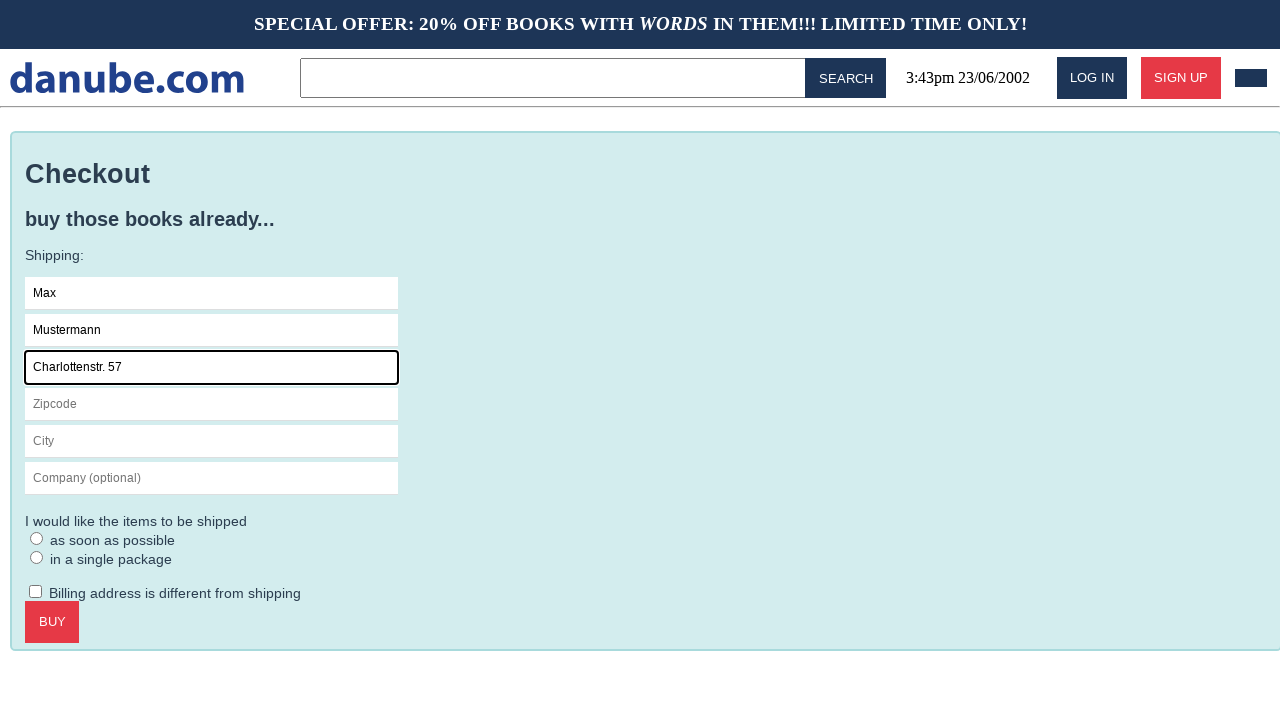

Filled zipcode field with '10117' on #s-zipcode
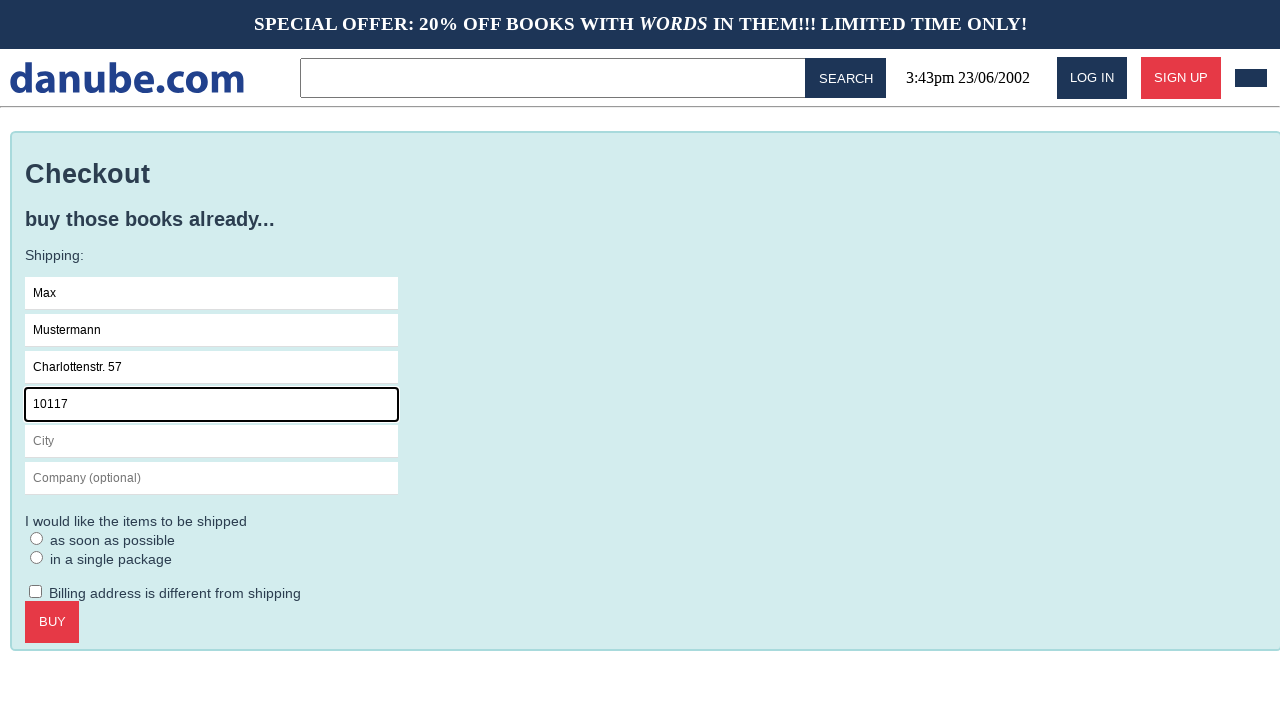

Filled city field with 'Berlin' on #s-city
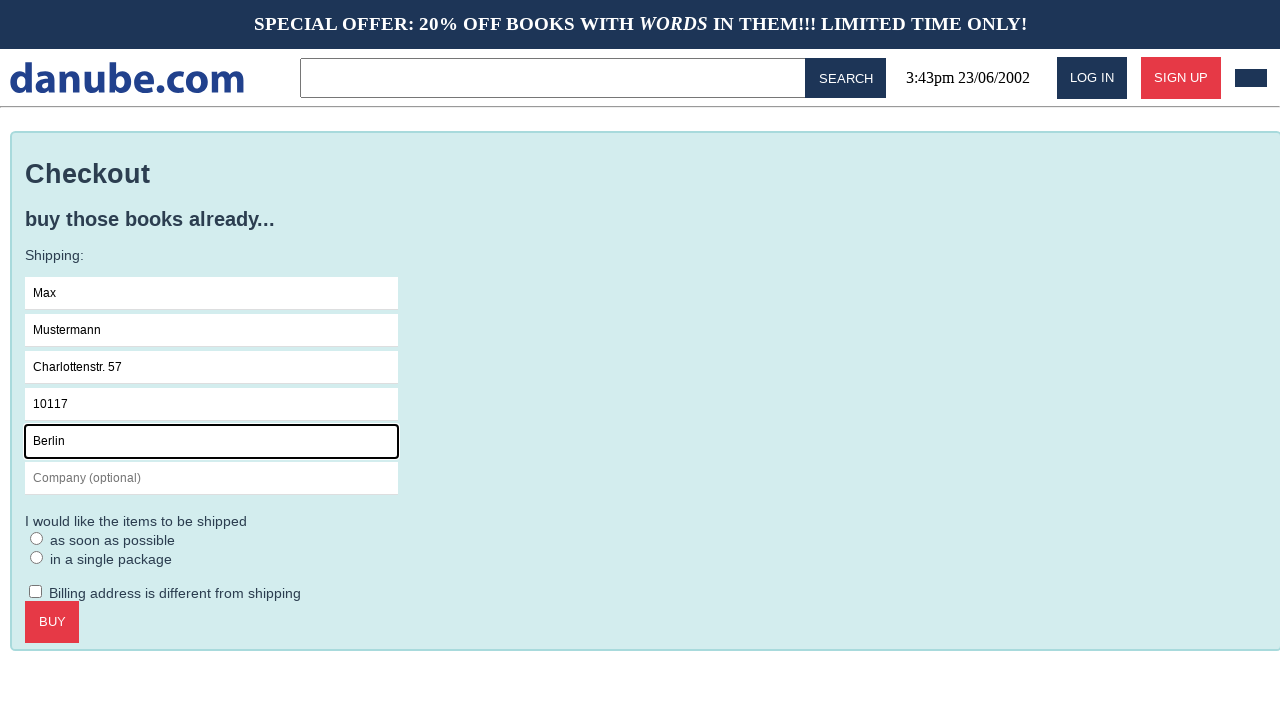

Filled company field with 'Firma GmbH' on #s-company
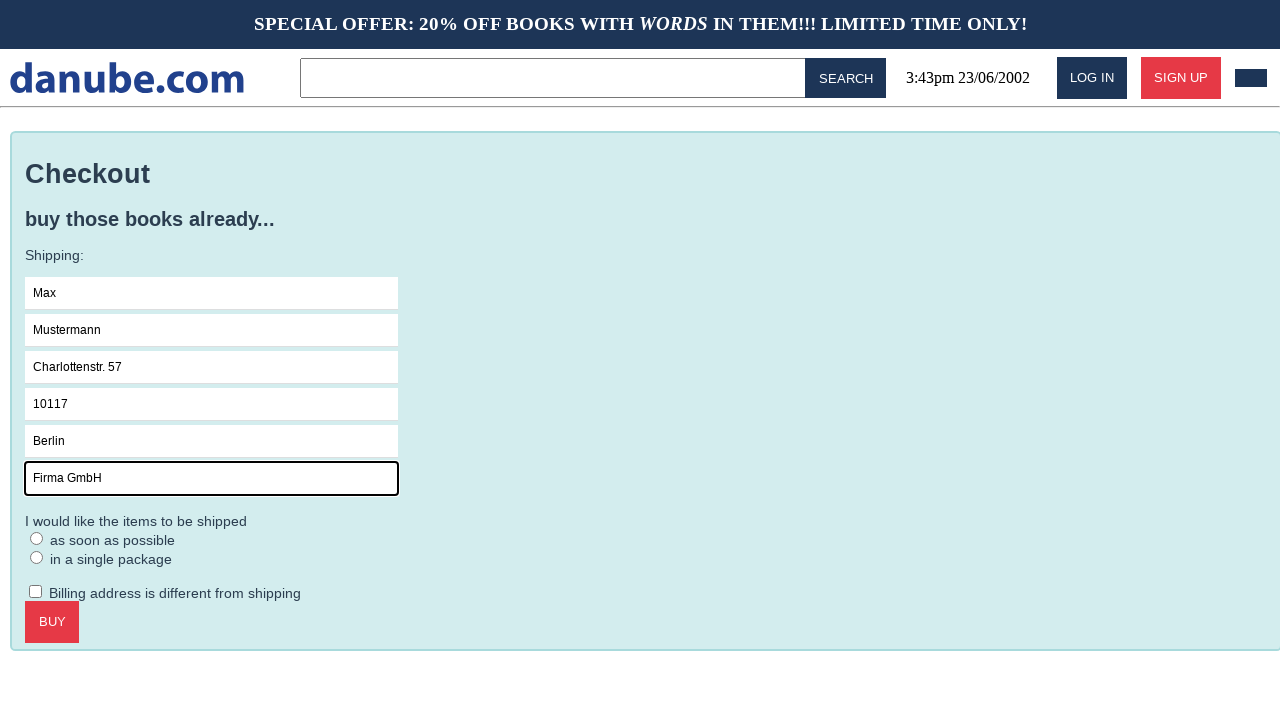

Clicked on the checkout form at (646, 439) on .checkout > form
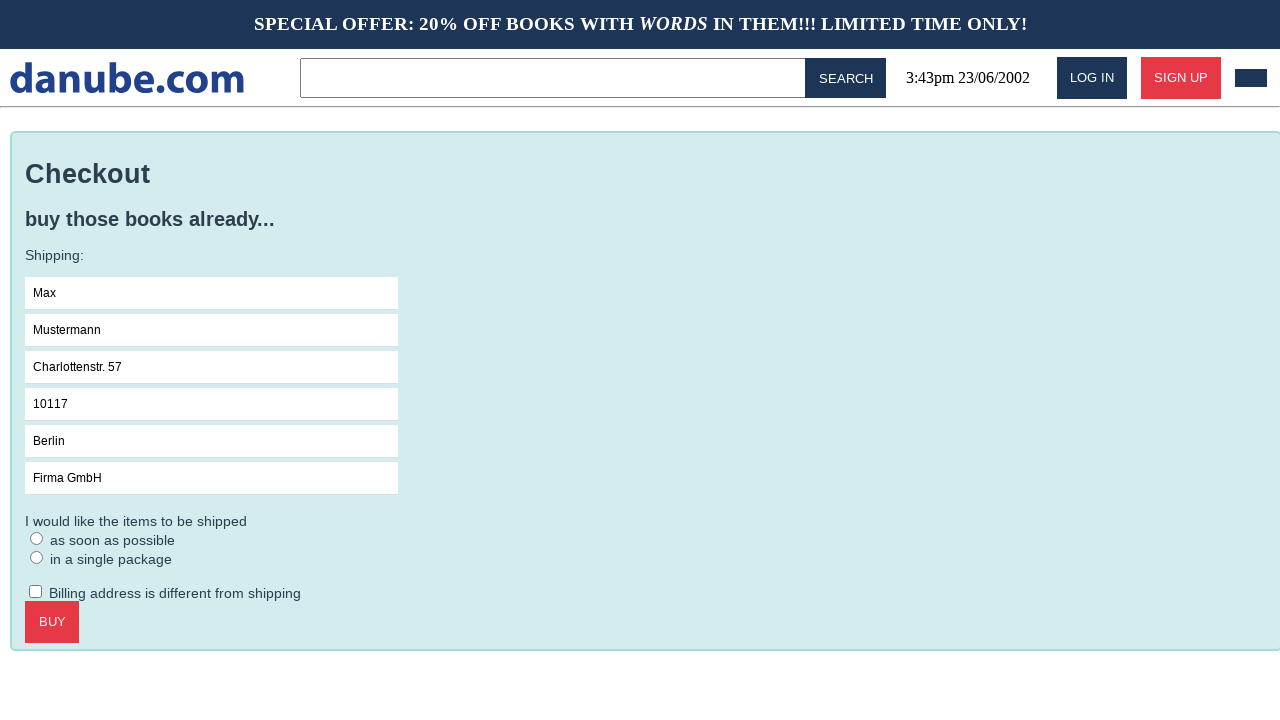

Selected ASAP delivery option at (37, 538) on #asap
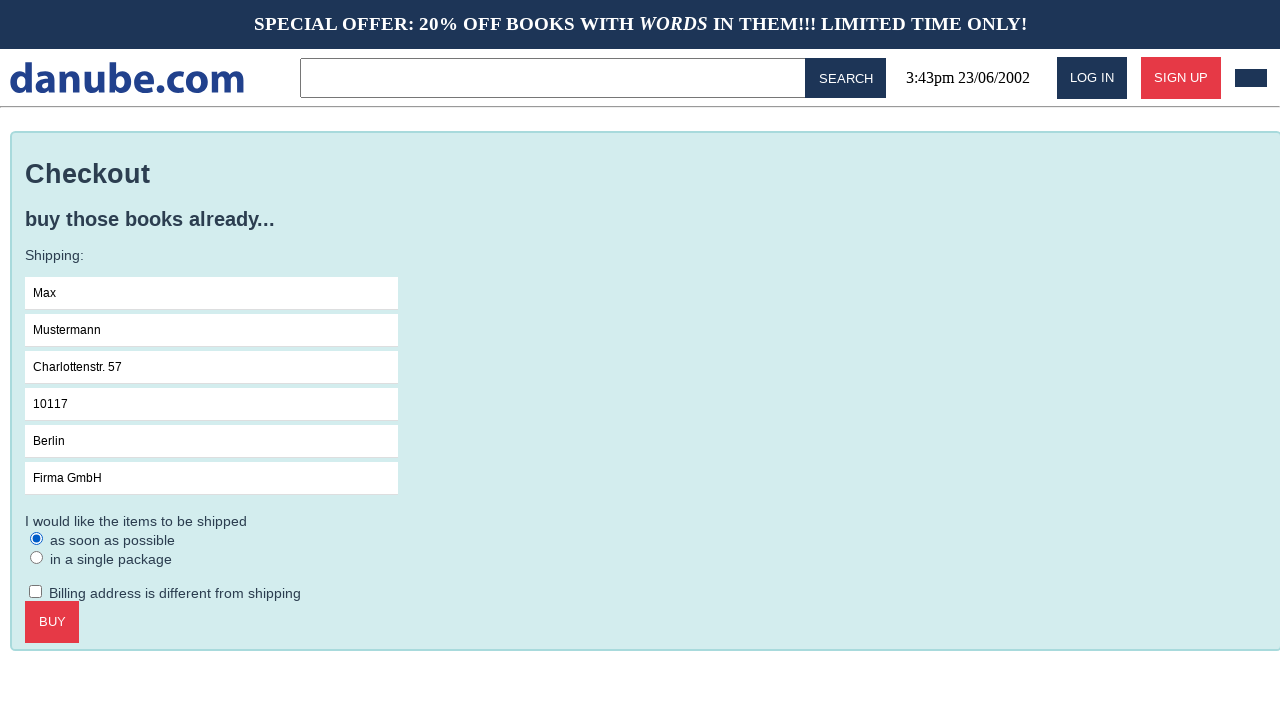

Clicked call-to-action button to confirm and complete checkout at (52, 622) on .checkout > .call-to-action
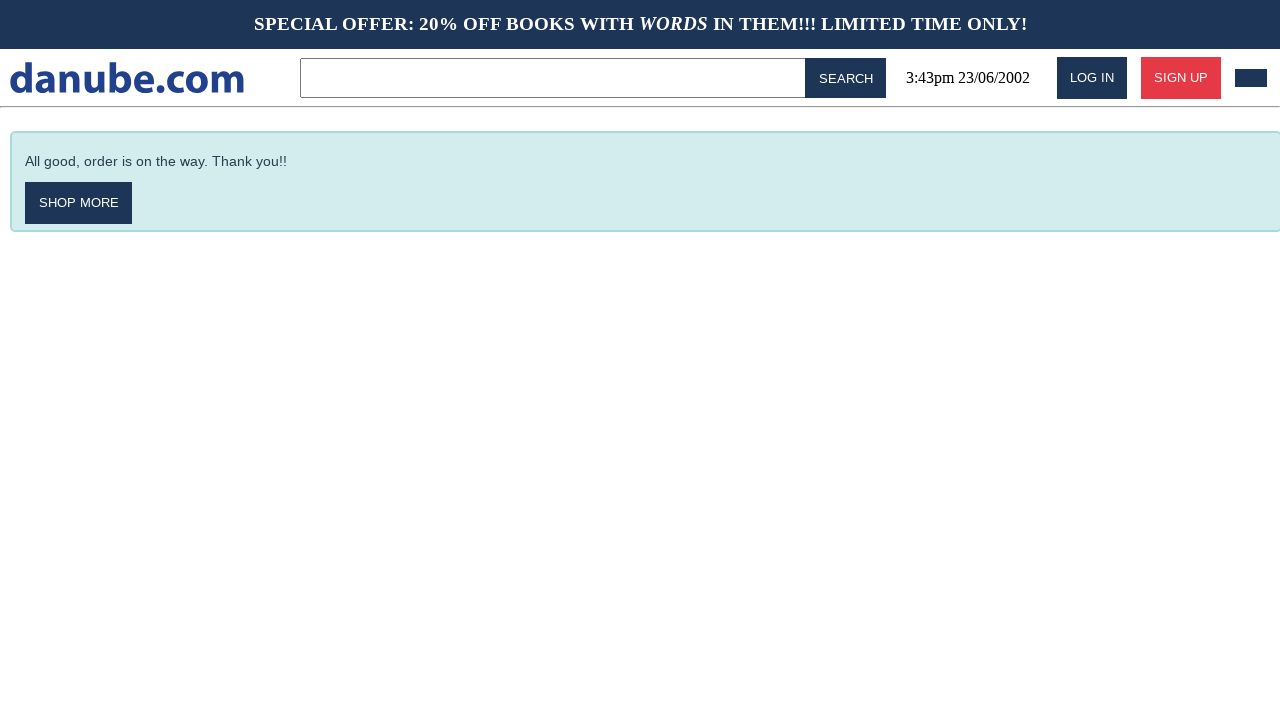

Order confirmation message appeared - checkout completed successfully
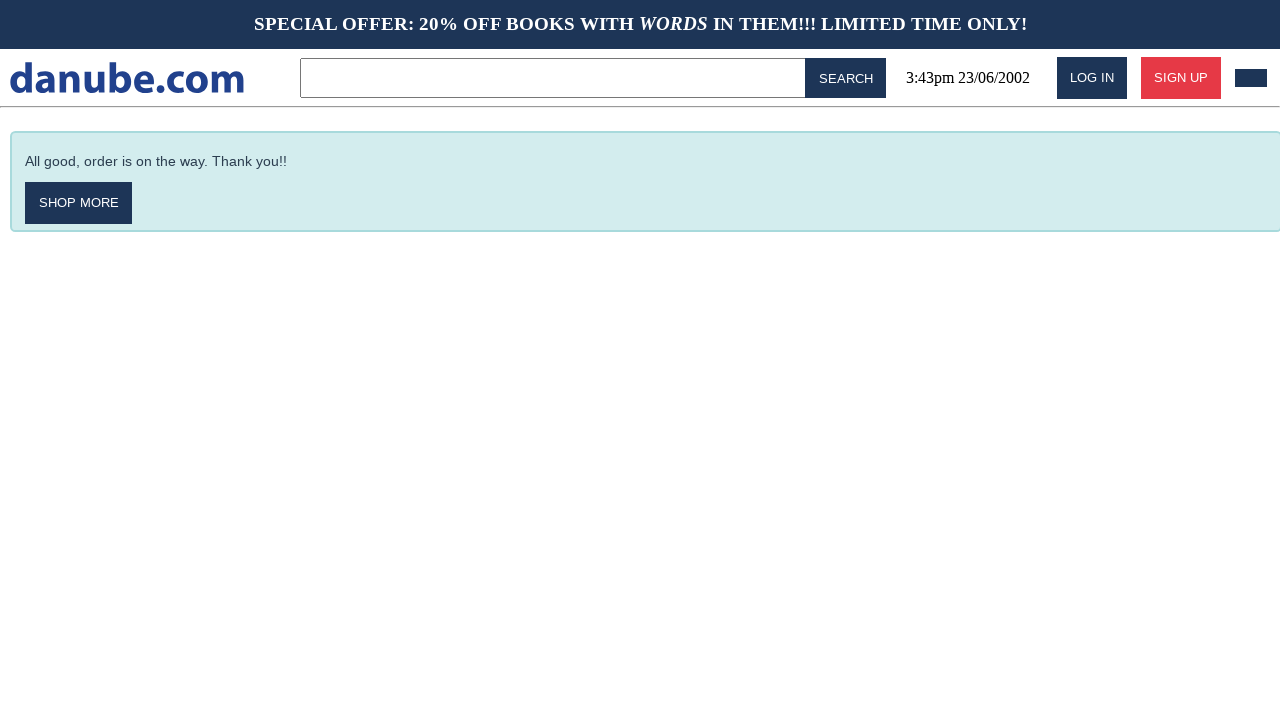

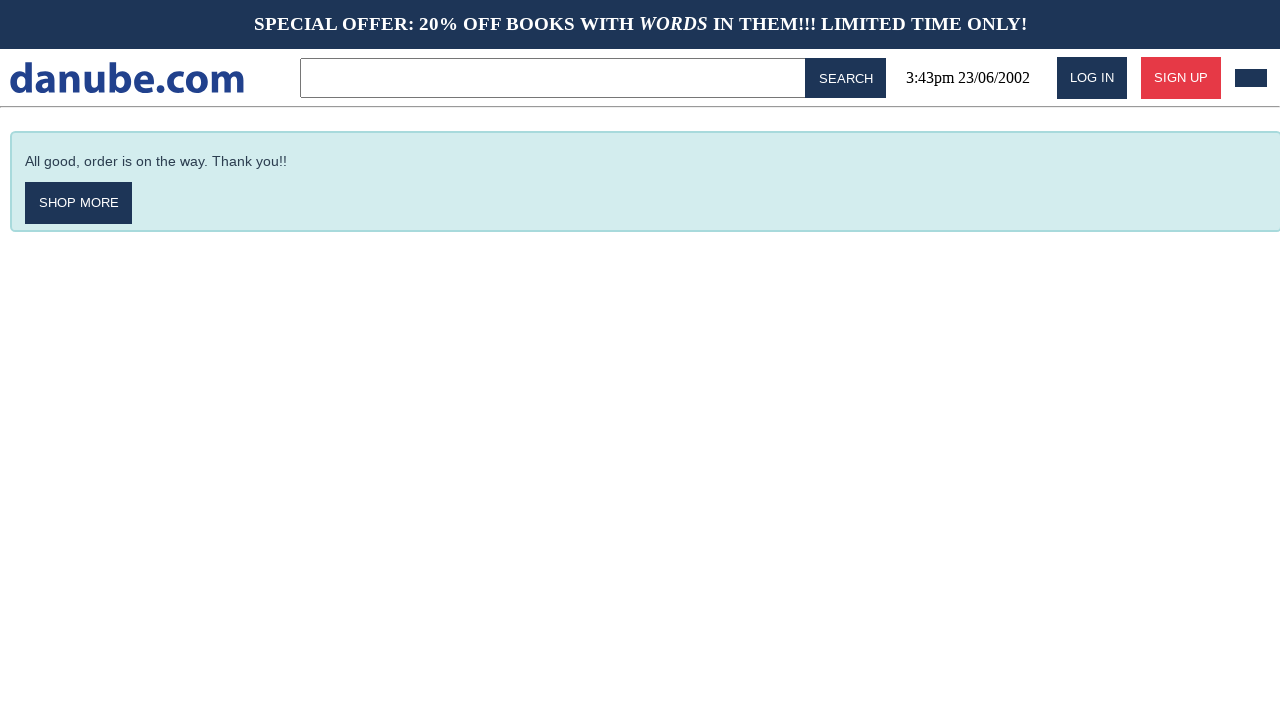